Tests dropdown selection by selecting Option 2 using visible text

Starting URL: https://testcenter.techproeducation.com/index.php?page=dropdown

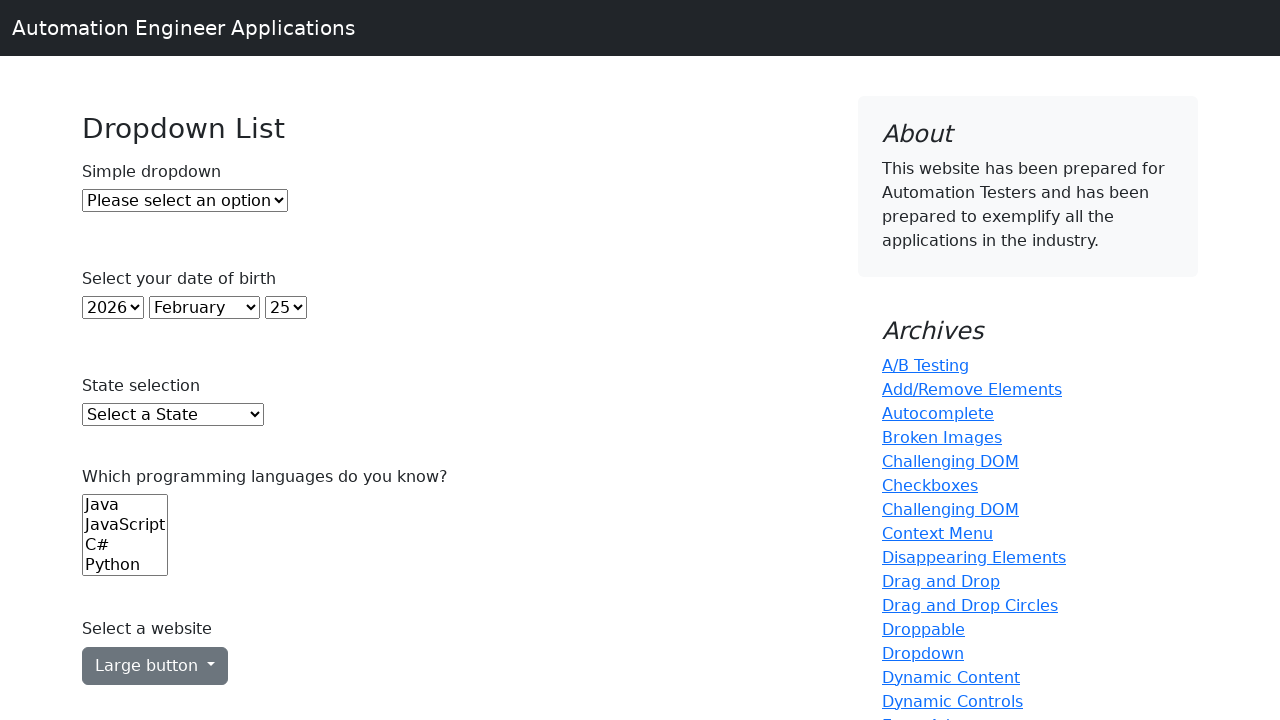

Located dropdown element with id 'dropdown'
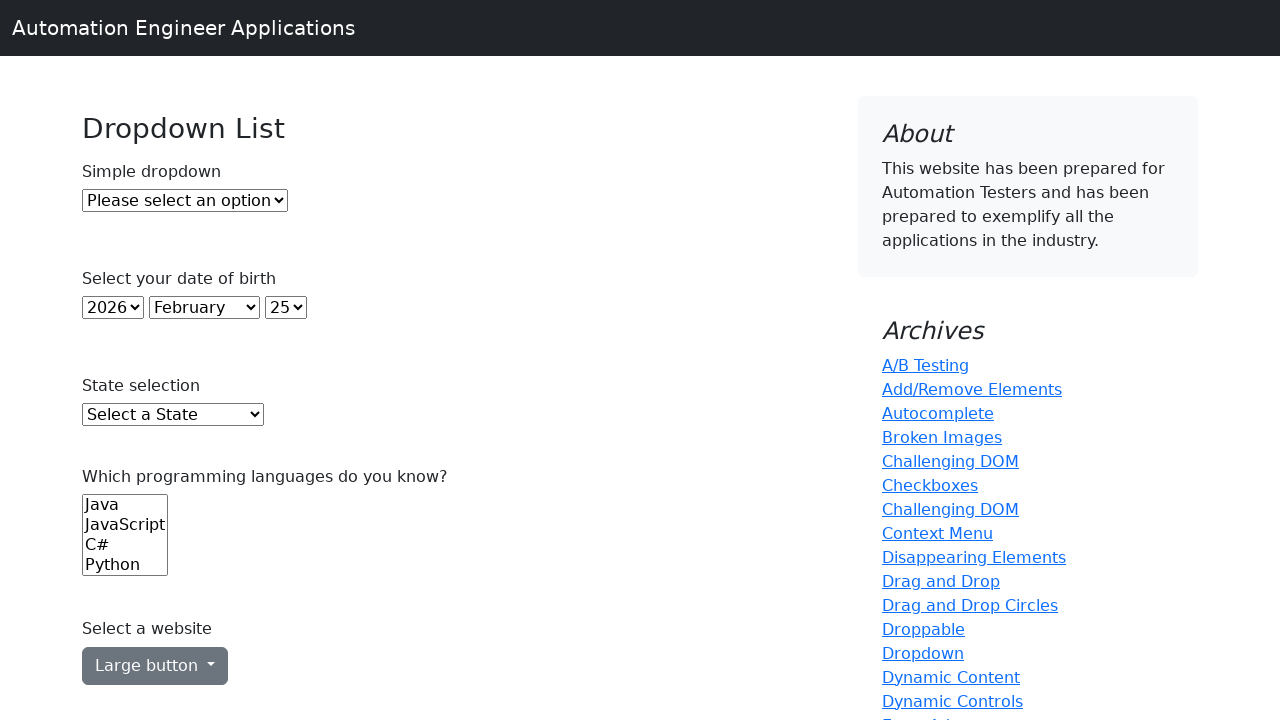

Selected 'Option 2' from dropdown by visible text on #dropdown
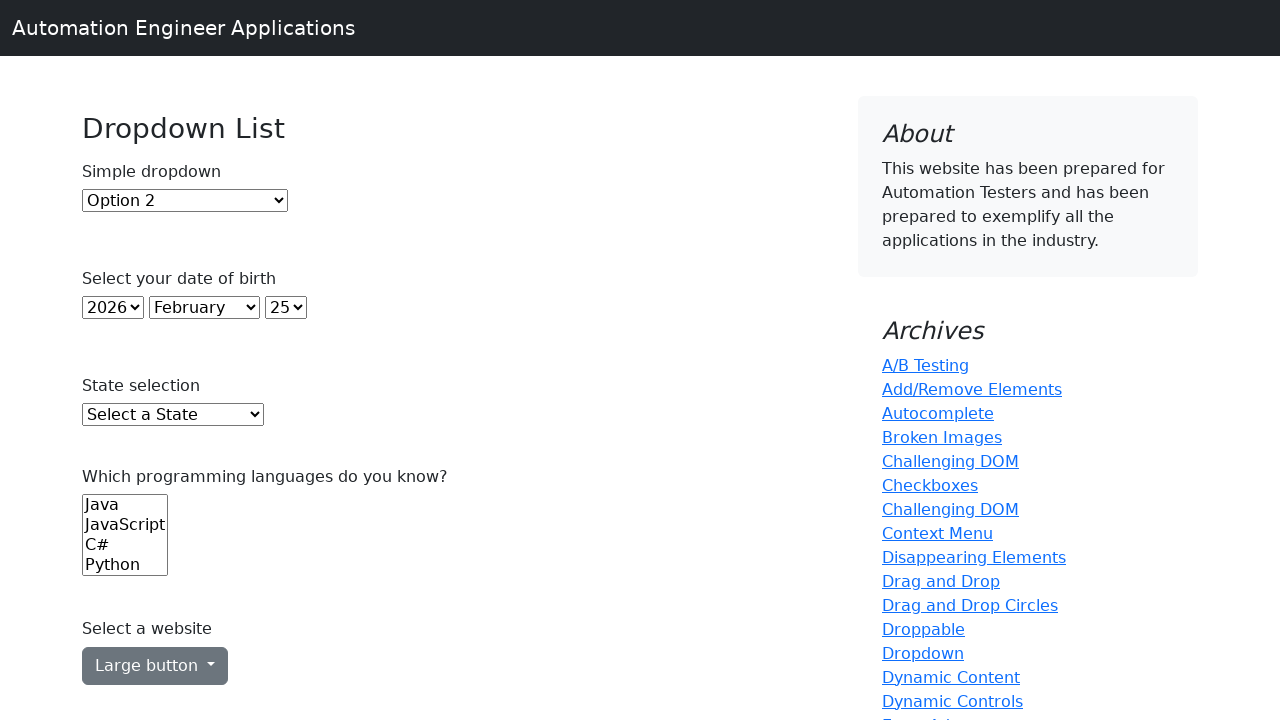

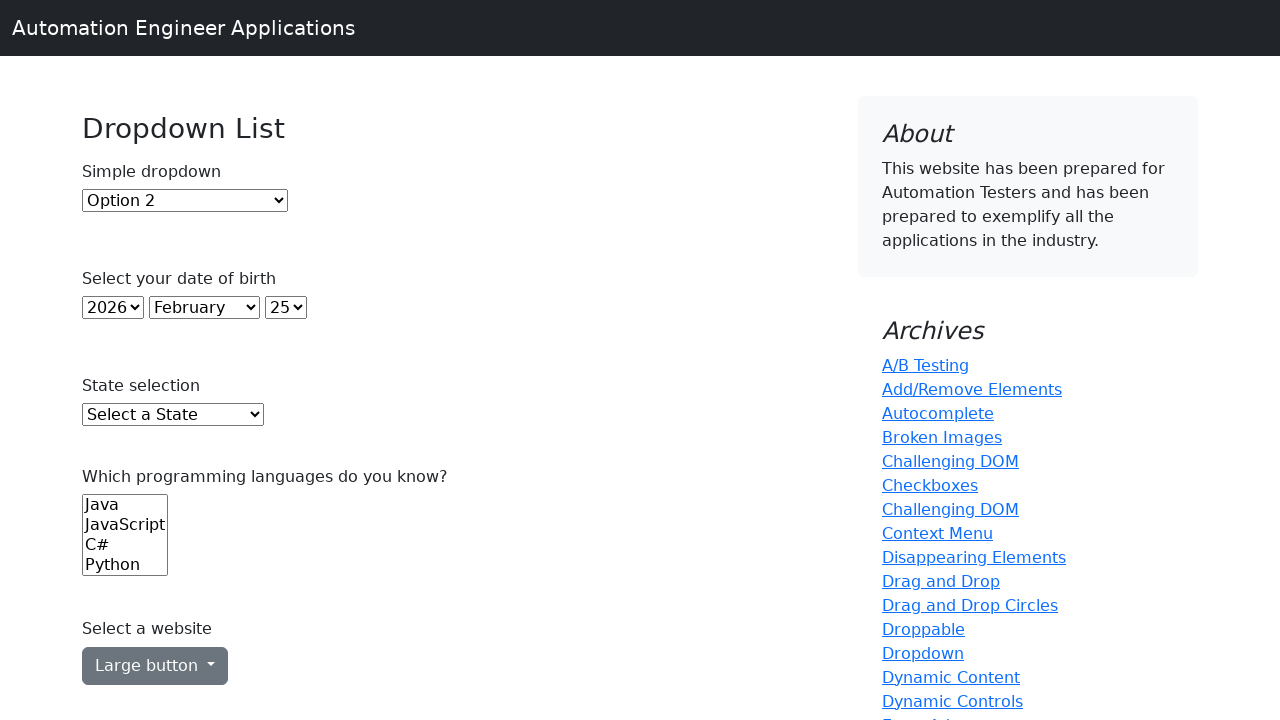